Tests the sorting functionality of a vegetable/fruit table by clicking the column header and verifying the items are sorted alphabetically

Starting URL: https://rahulshettyacademy.com/seleniumPractise/#/offers

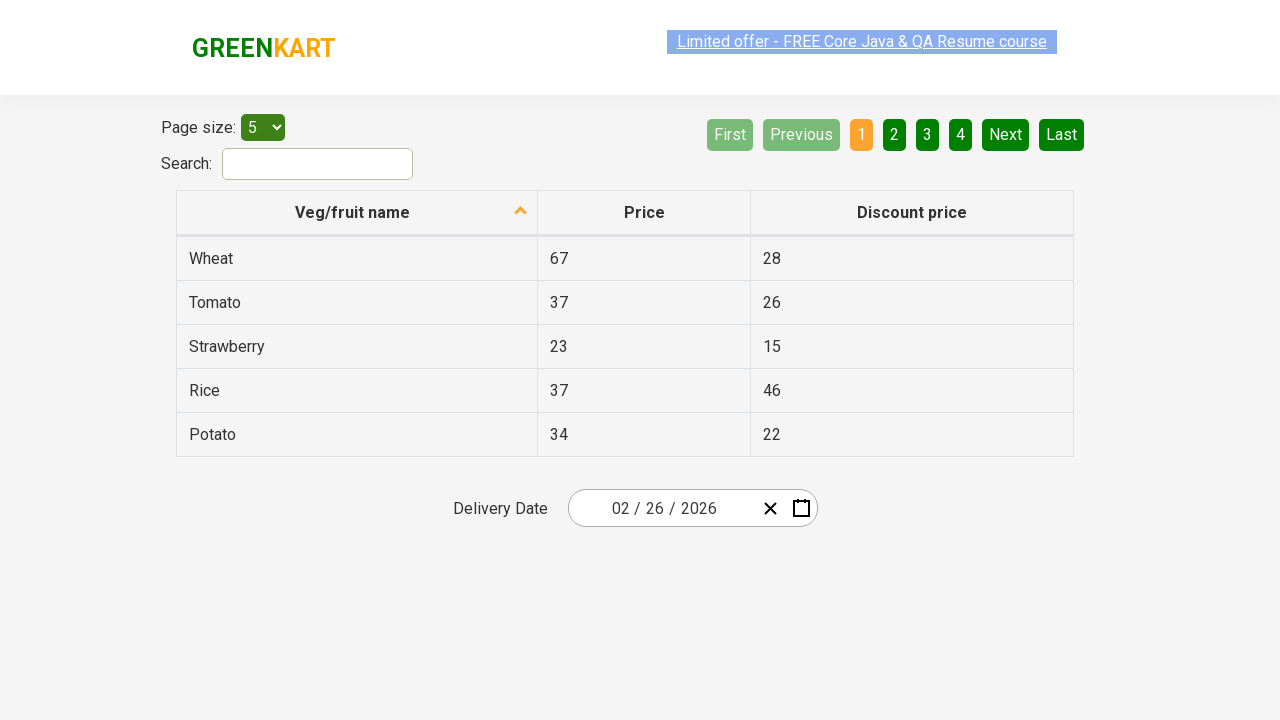

Clicked on 'Veg/fruit name' column header to sort at (353, 212) on xpath=//span[text()='Veg/fruit name']
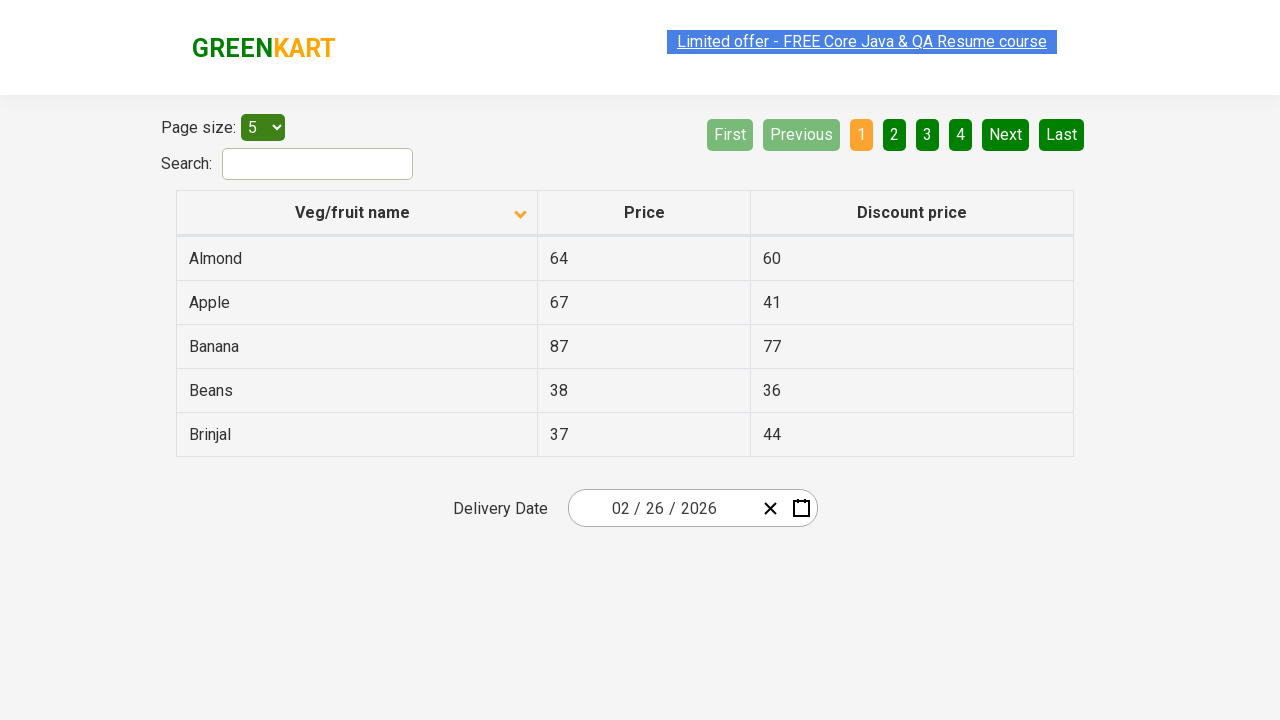

Waited 500ms for table sorting to complete
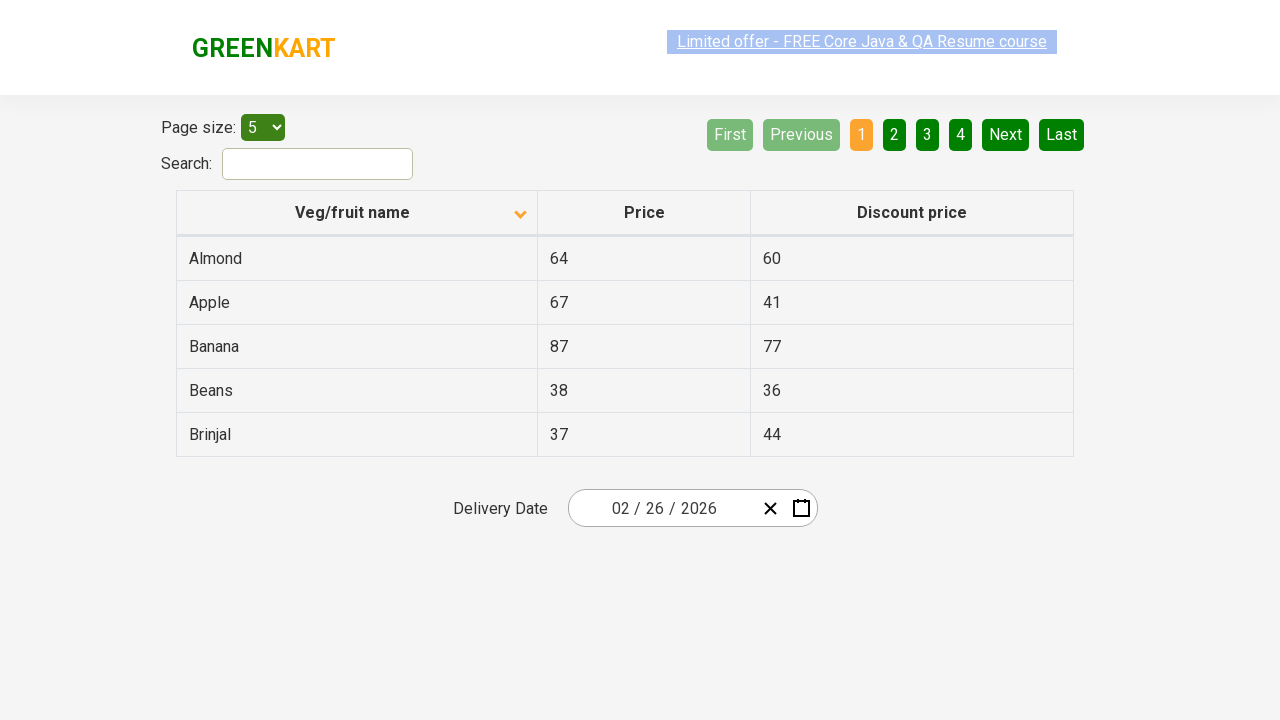

Retrieved all vegetable/fruit names from the first column
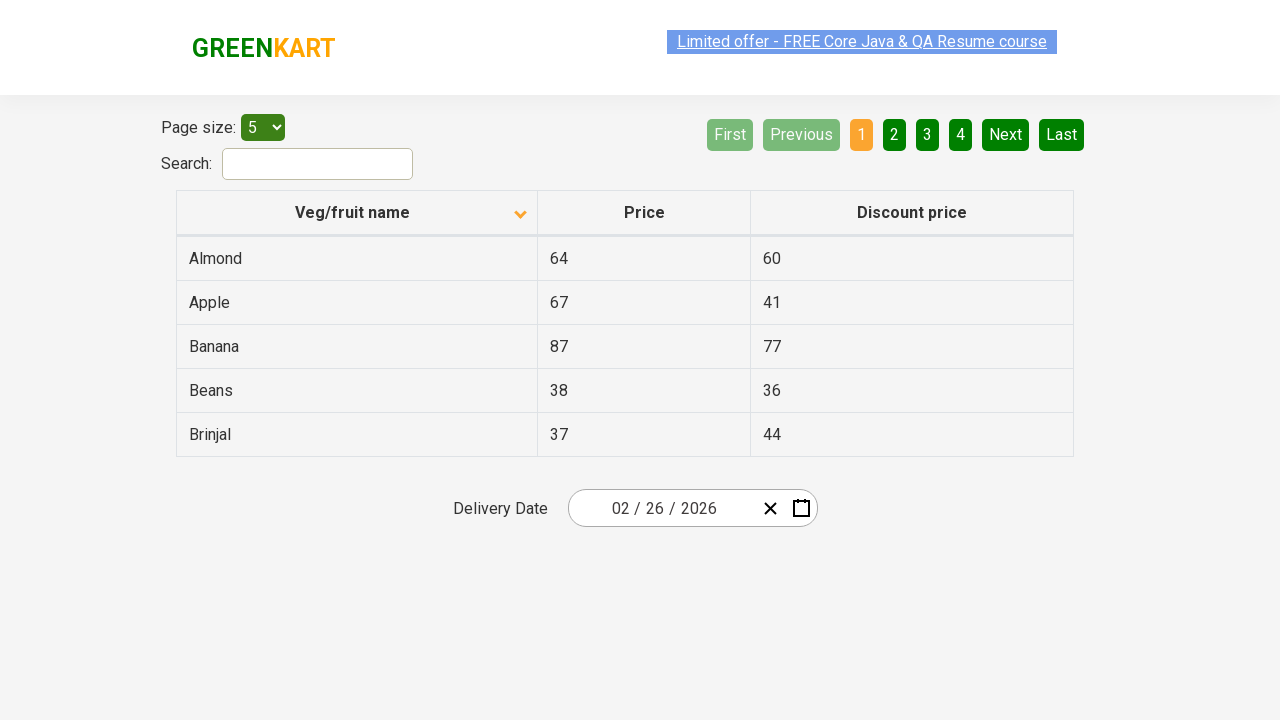

Extracted 5 items from table: ['Almond', 'Apple', 'Banana', 'Beans', 'Brinjal']
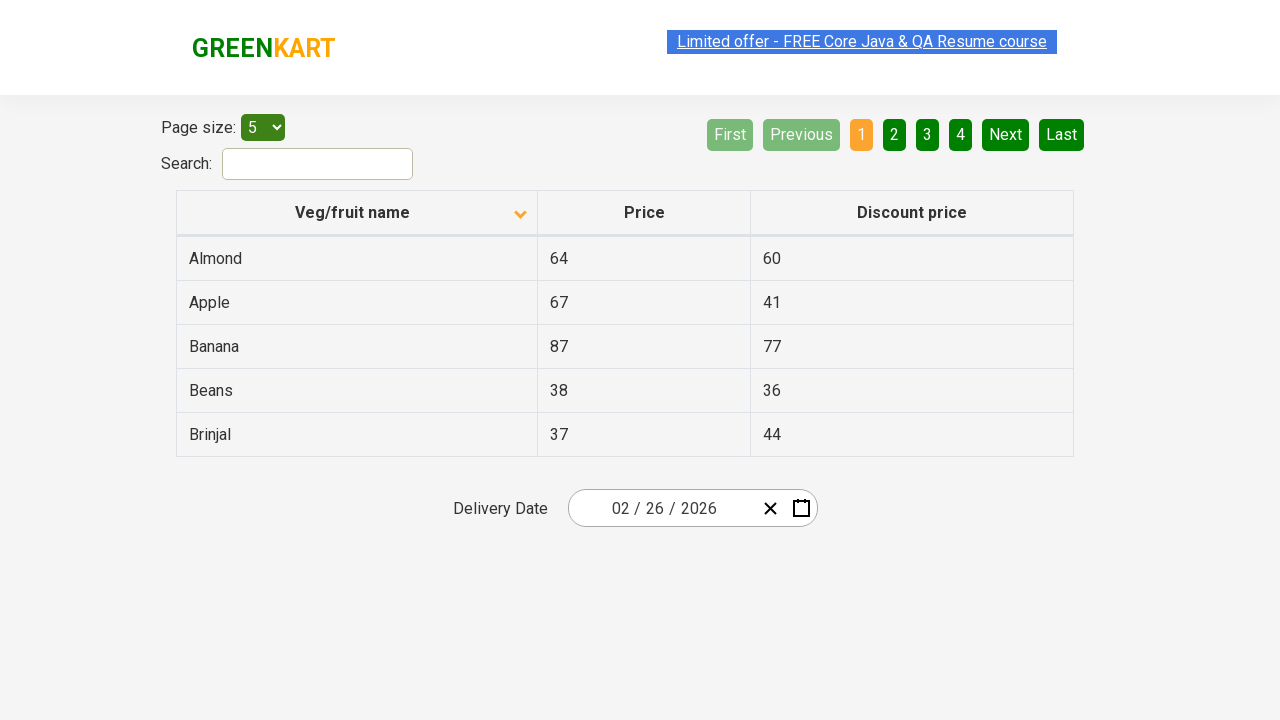

Generated expected alphabetically sorted list for comparison
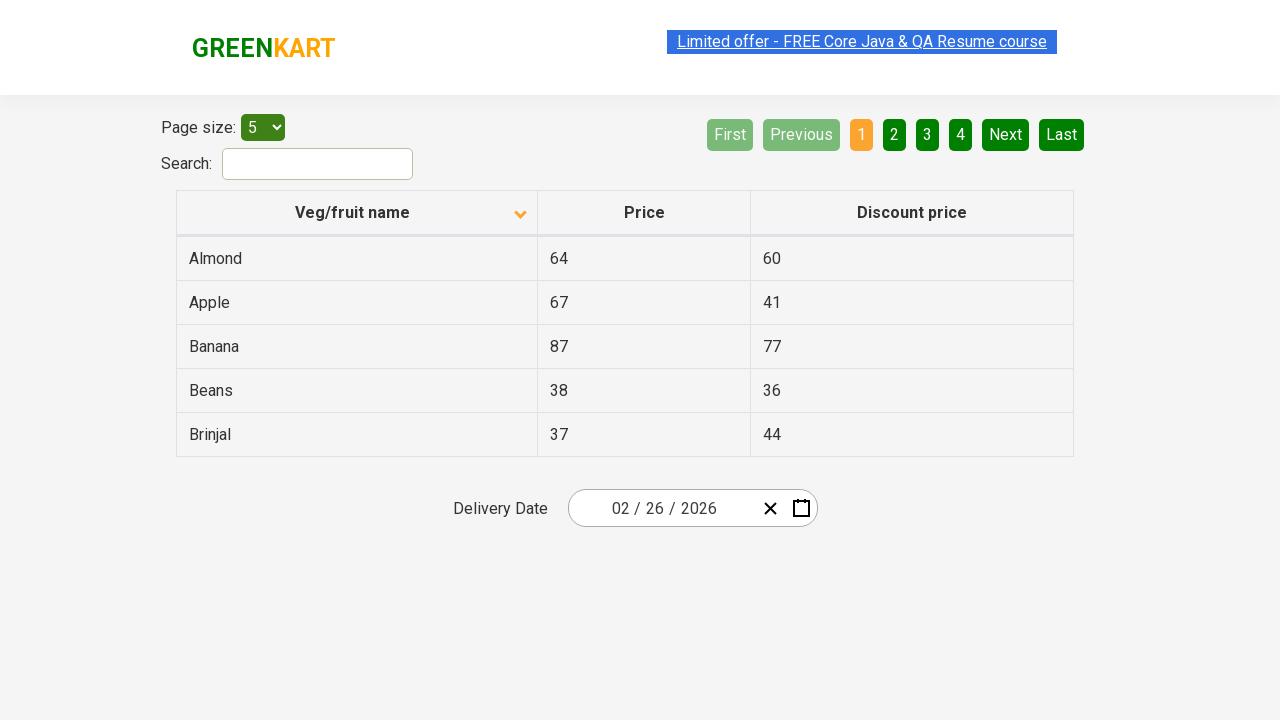

Verified table items are sorted alphabetically
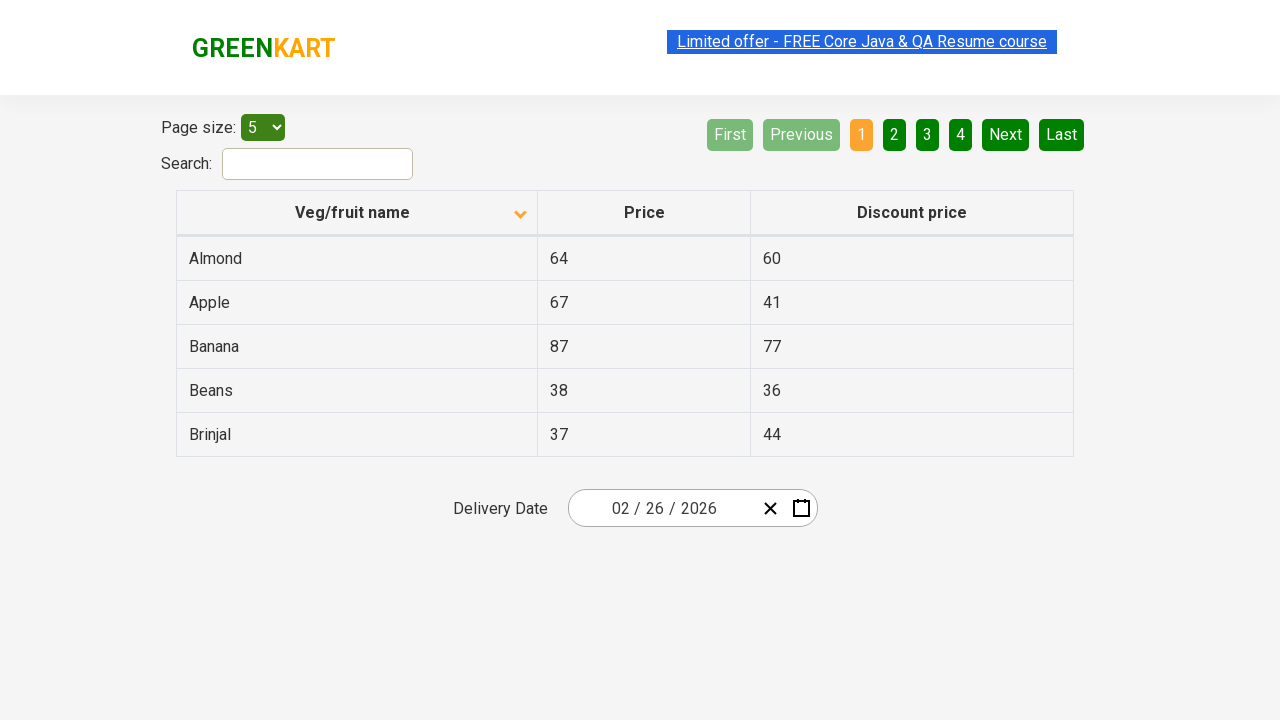

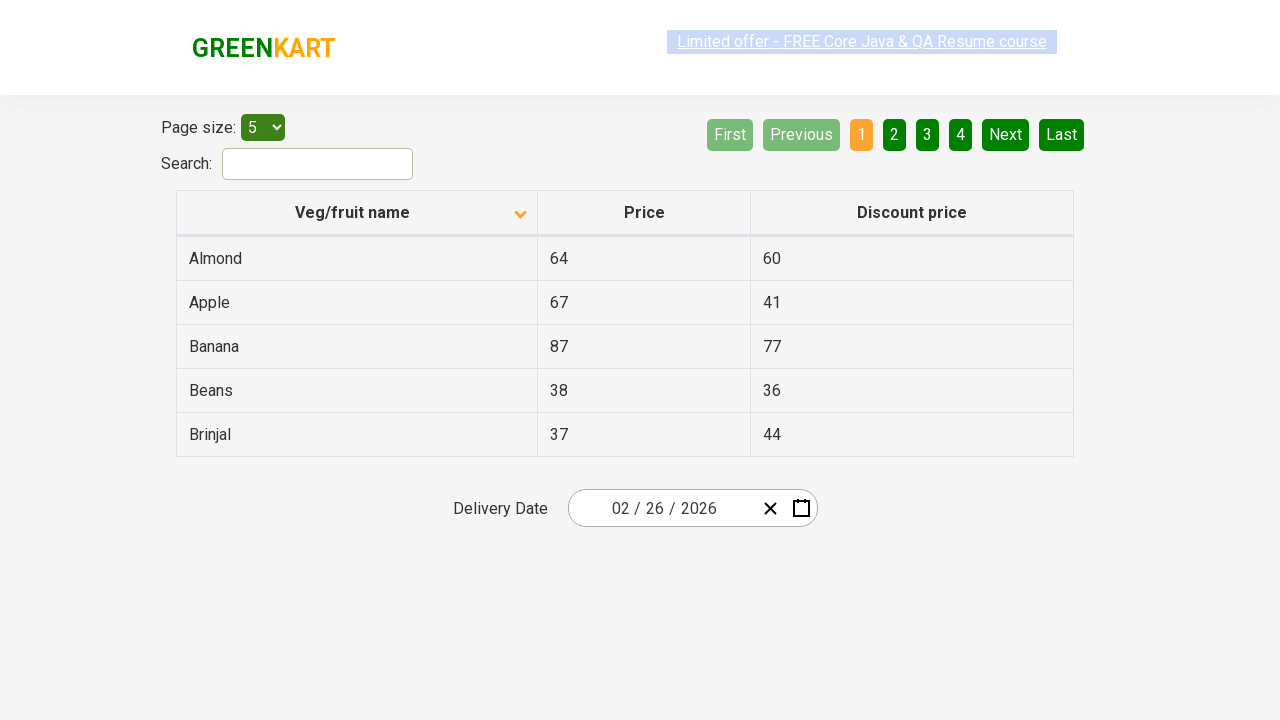